Tests a registration form by filling in three input fields (name, surname, email) and submitting, then verifying the success message appears.

Starting URL: http://suninjuly.github.io/registration1.html

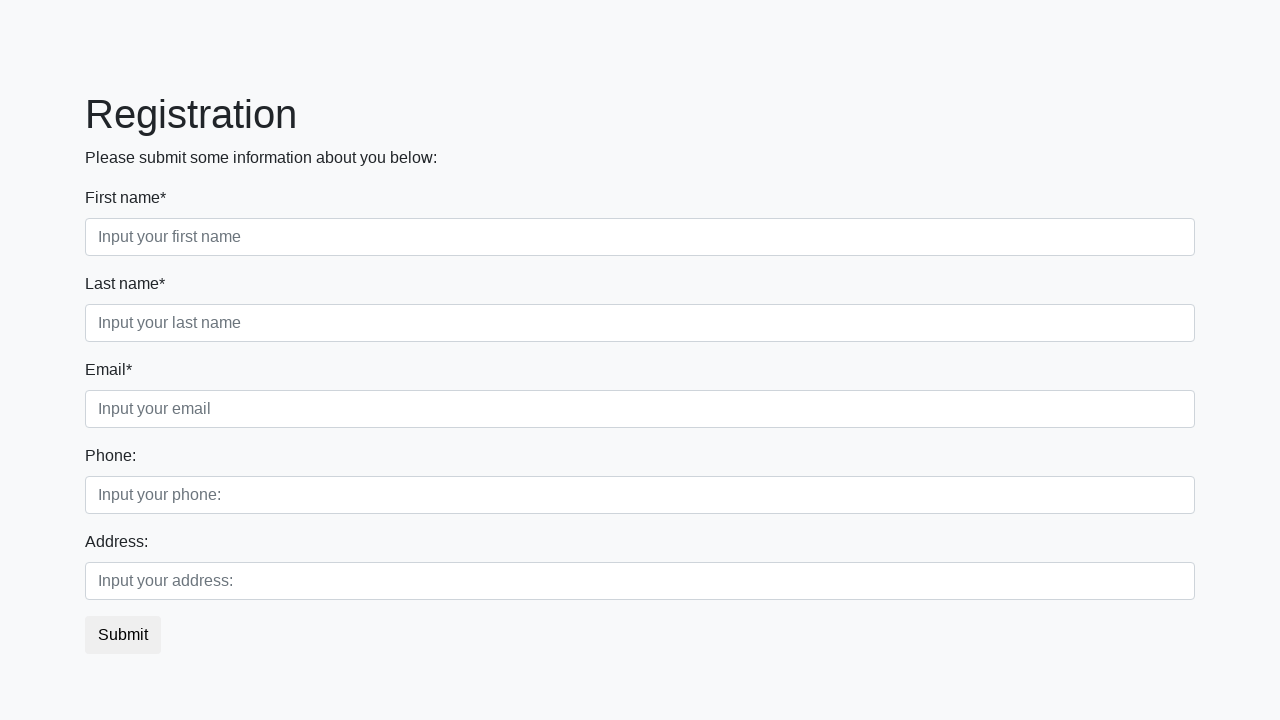

Filled first name field with 'Smolensk' on input.form-control.first
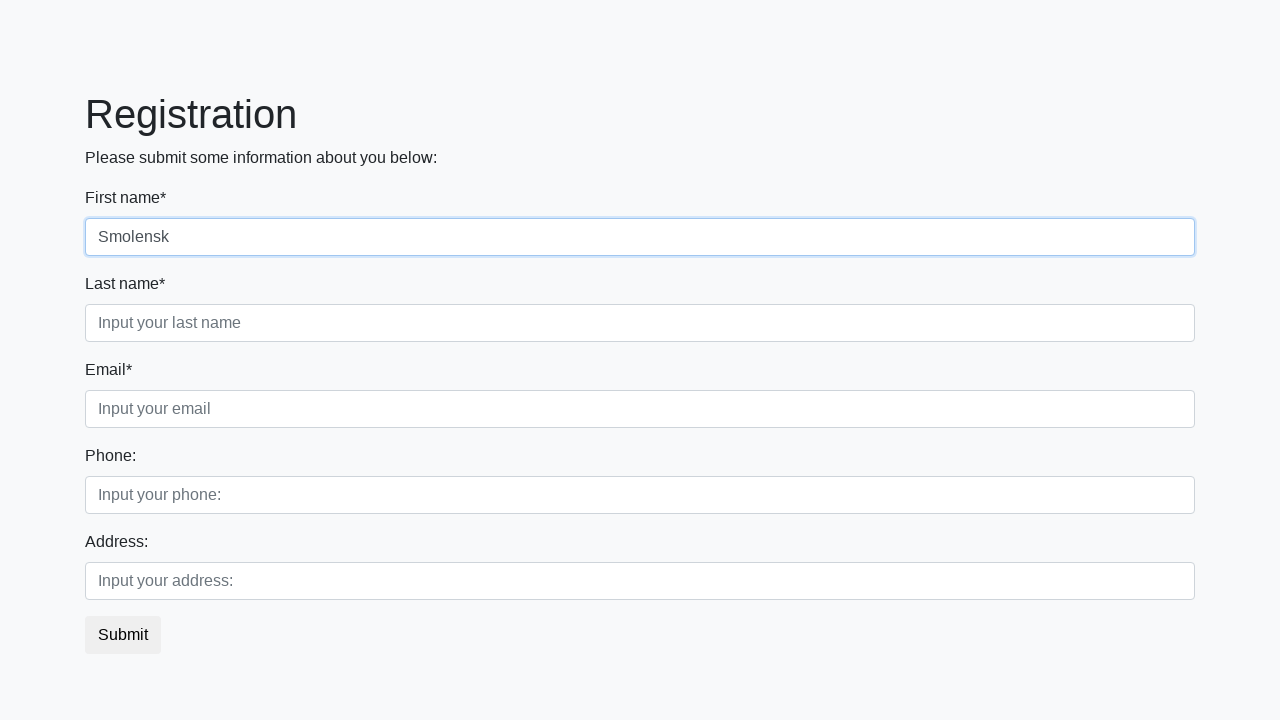

Filled last name field with 'Smoll' on input.form-control.second
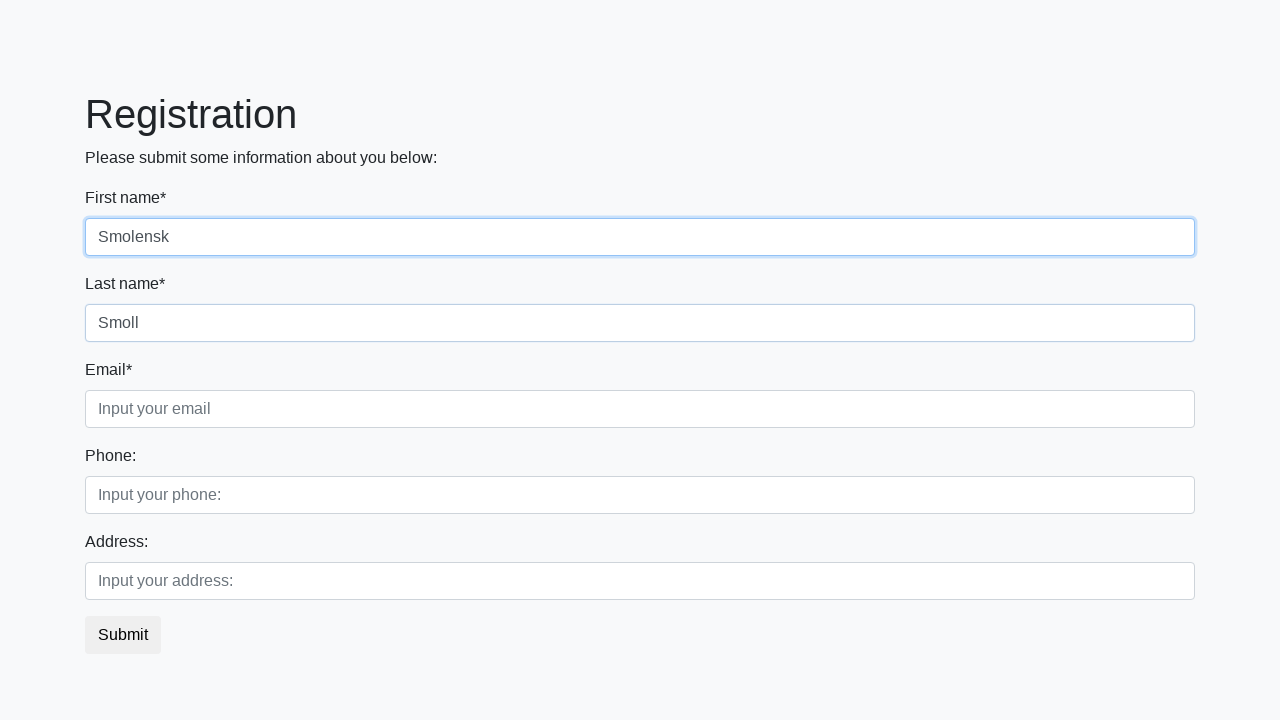

Filled email field with 'Eensk@mail.kz' on input.form-control.third[placeholder='Input your email']
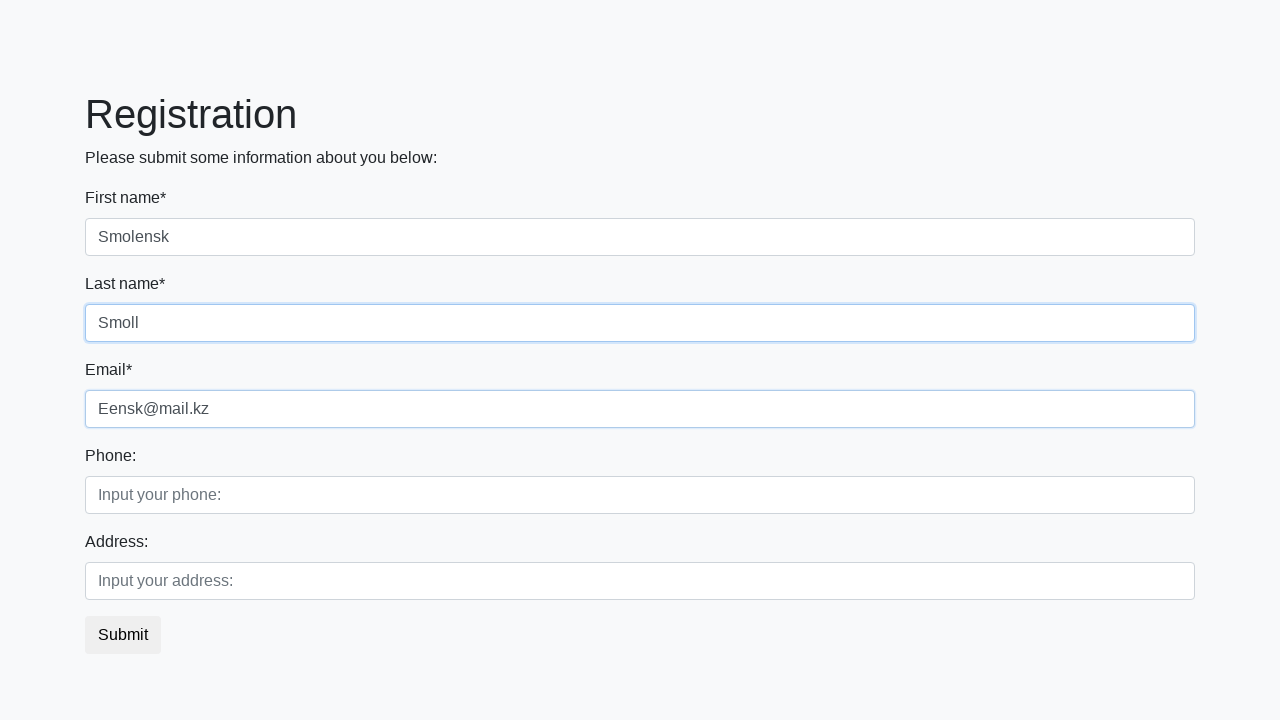

Clicked submit button to register at (123, 635) on button.btn
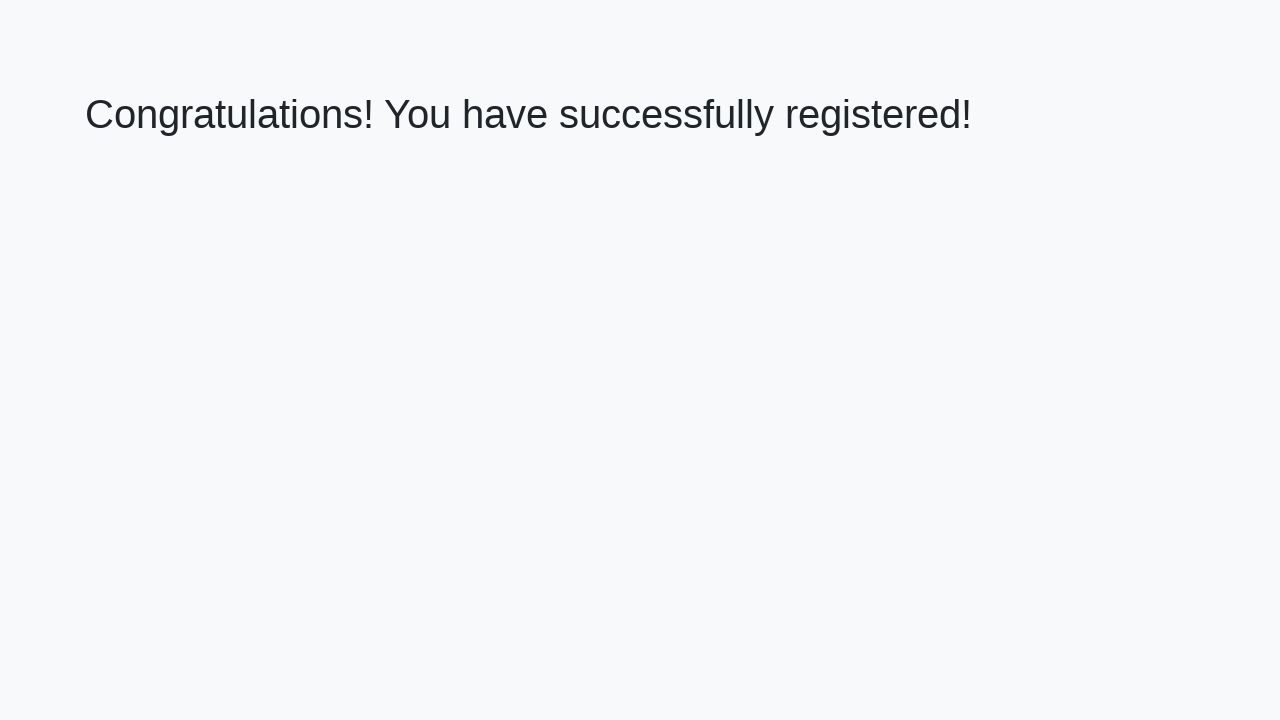

Success message appeared on page
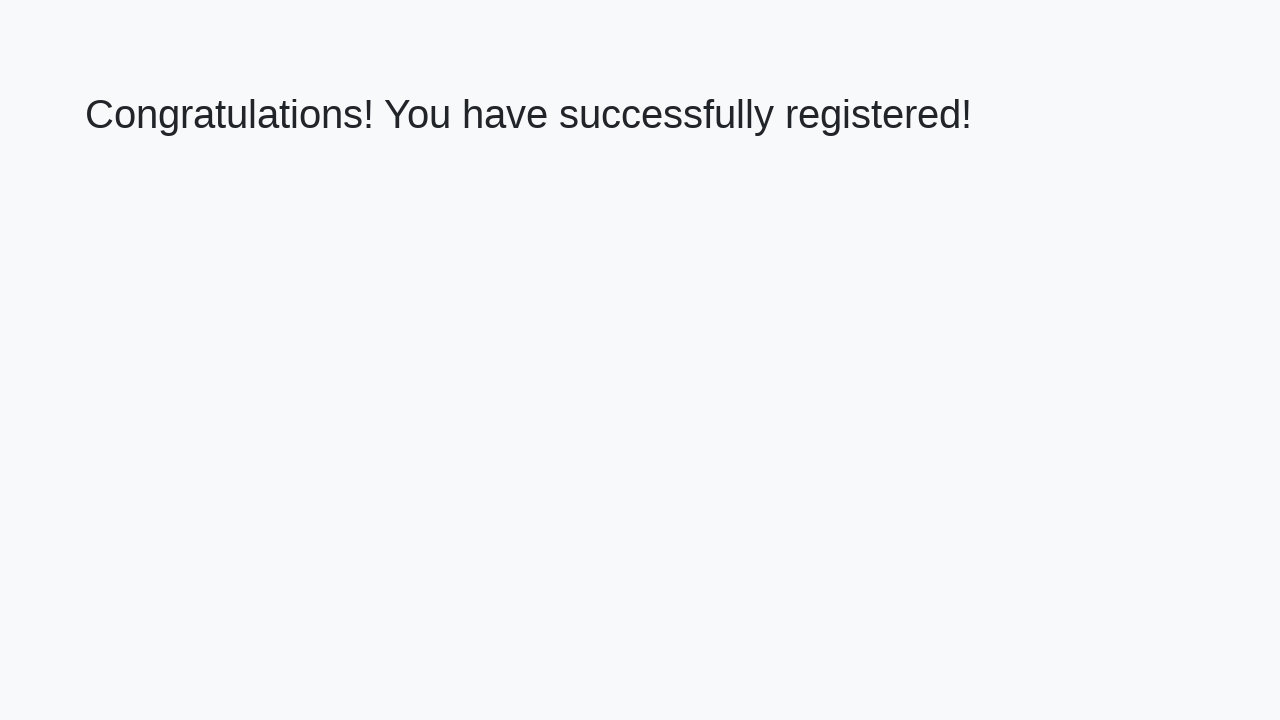

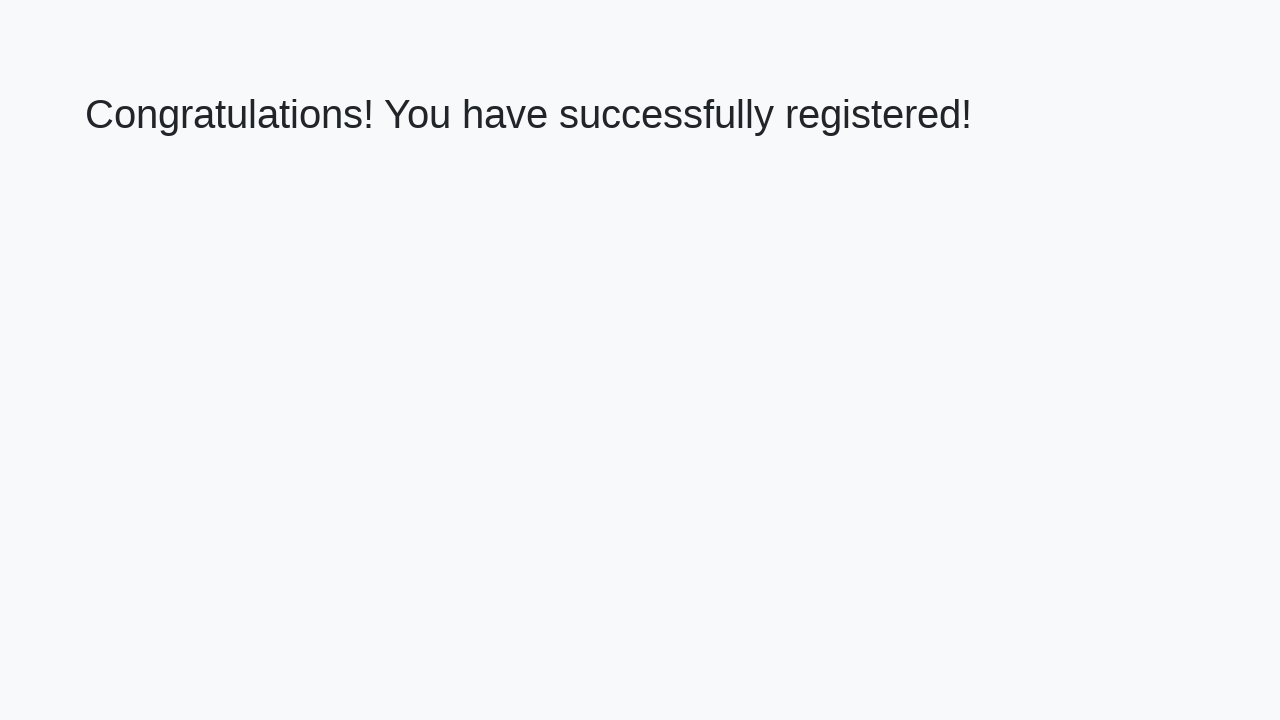